Tests JavaScript alert handling by clicking a button that triggers an alert and accepting it

Starting URL: https://omayo.blogspot.com/

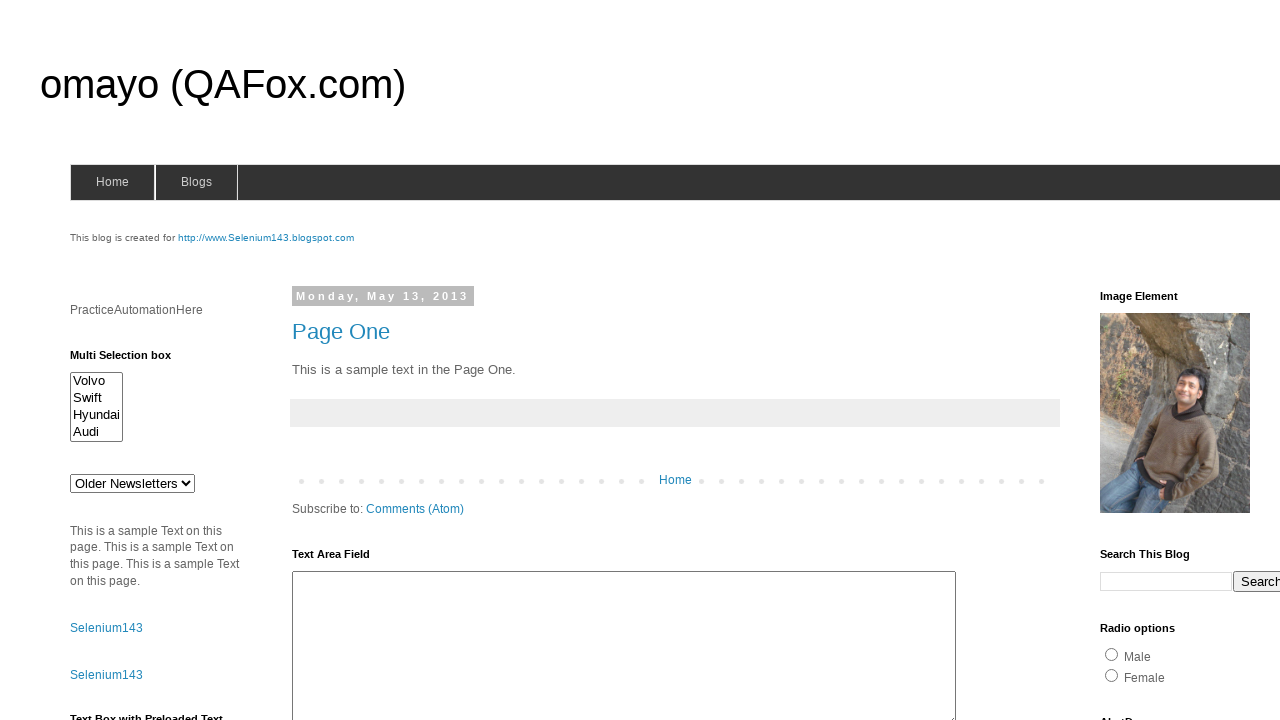

Scrolled down the page by 250 pixels
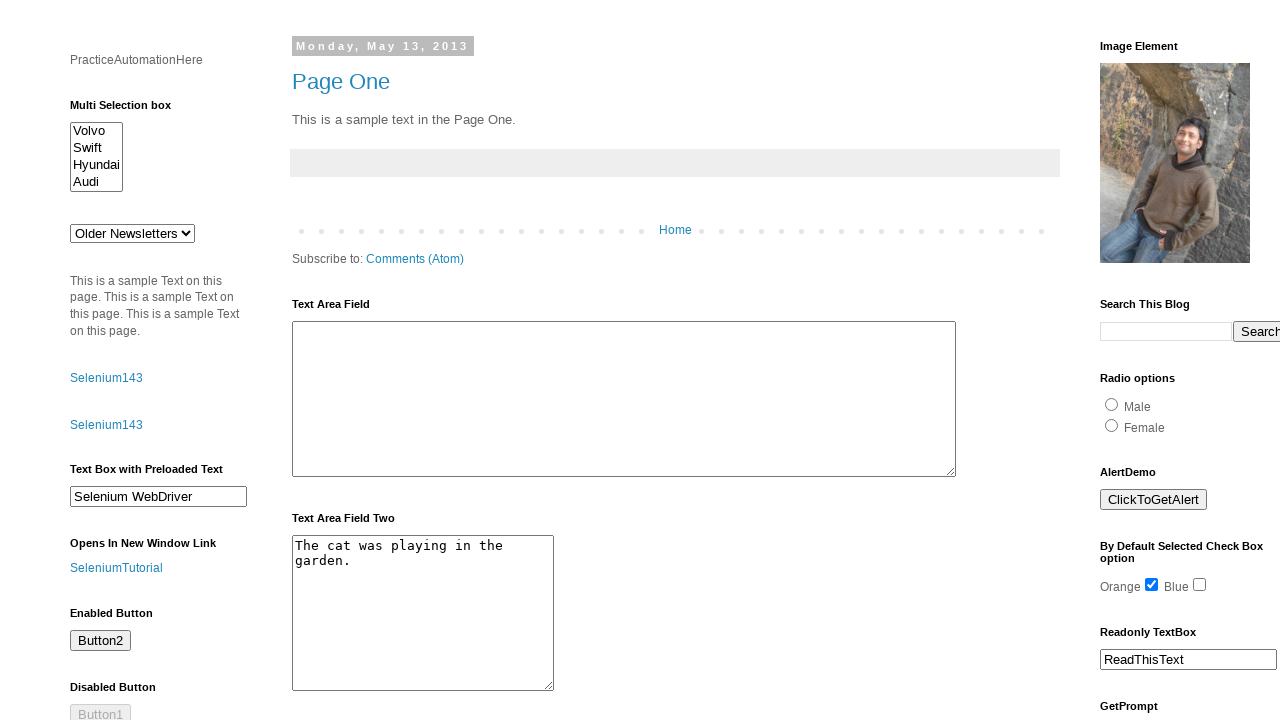

Set up dialog handler to accept alerts
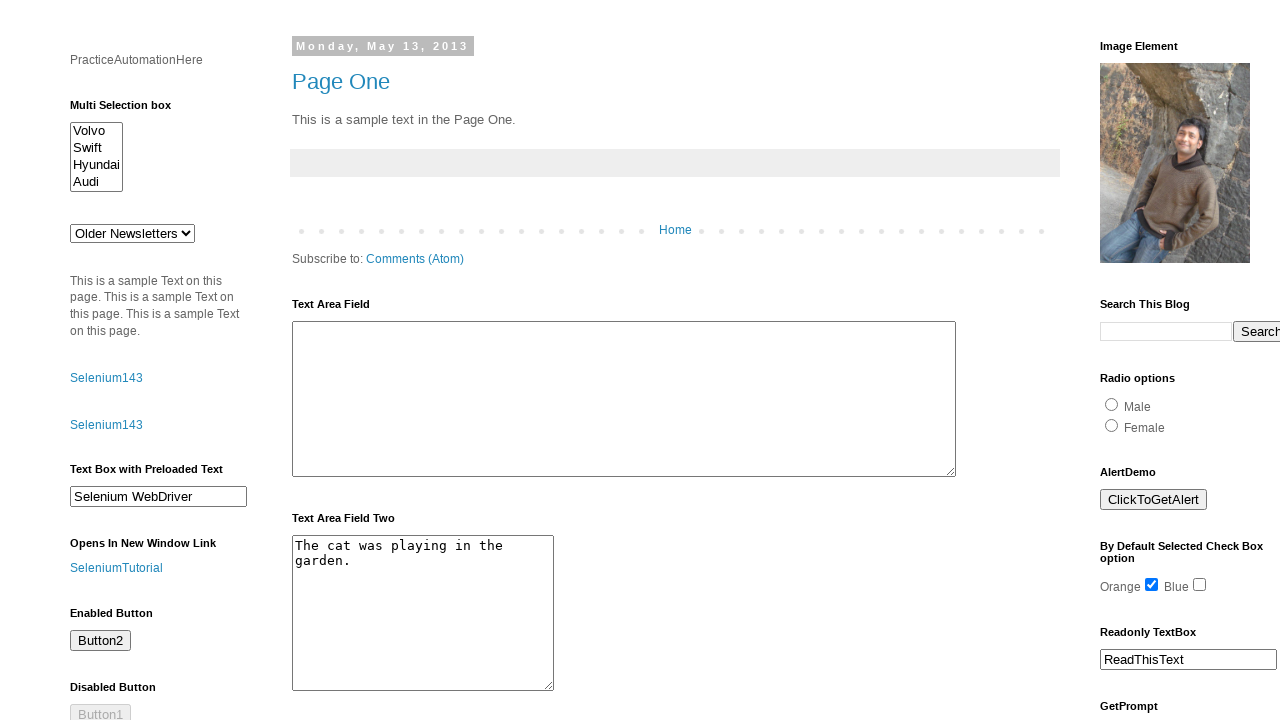

Clicked the alert button to trigger JavaScript alert at (1154, 500) on #alert1
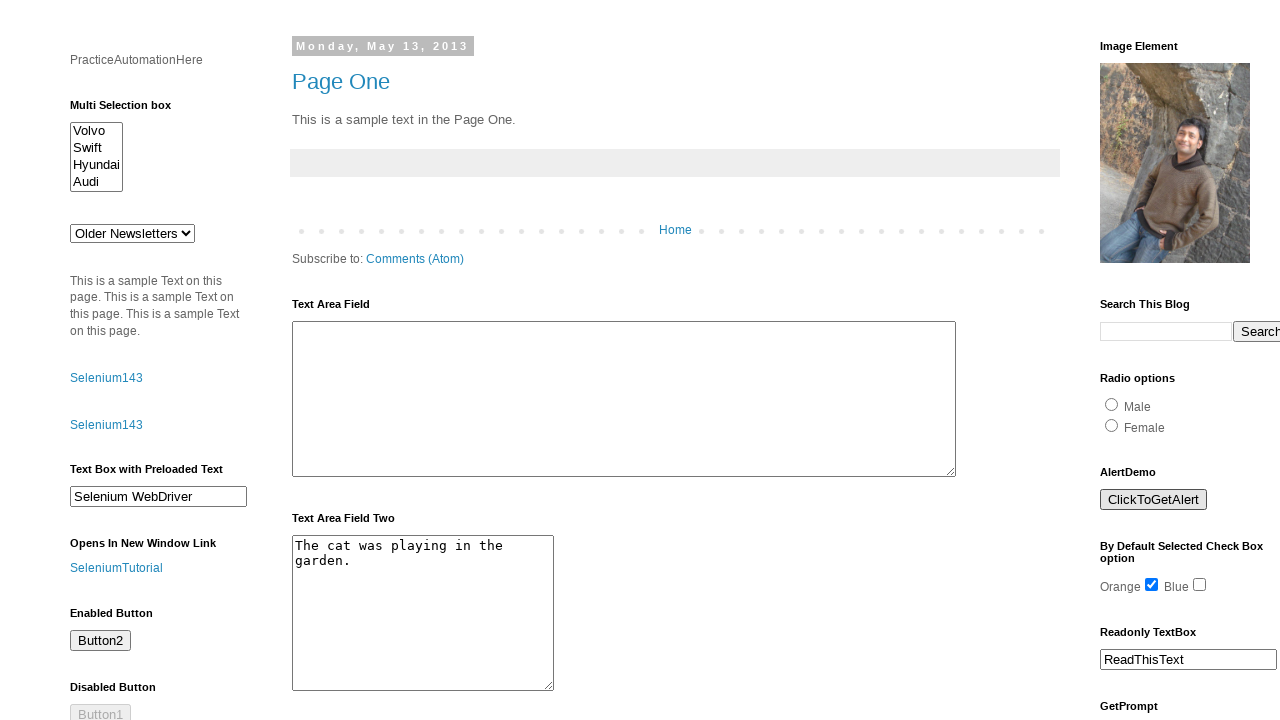

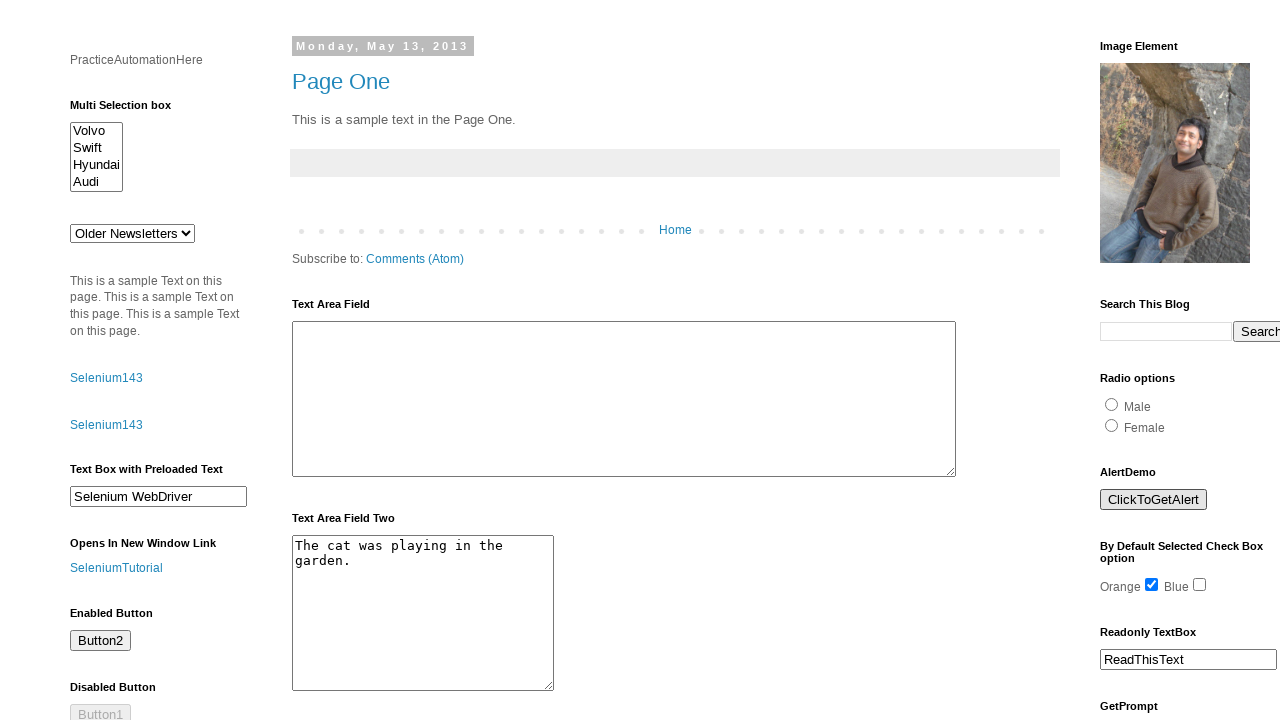